Tests navigation to the free analytics trial page by clicking on the "TRY IT FOR FREE" button and verifying the destination URL.

Starting URL: https://matomo.org/

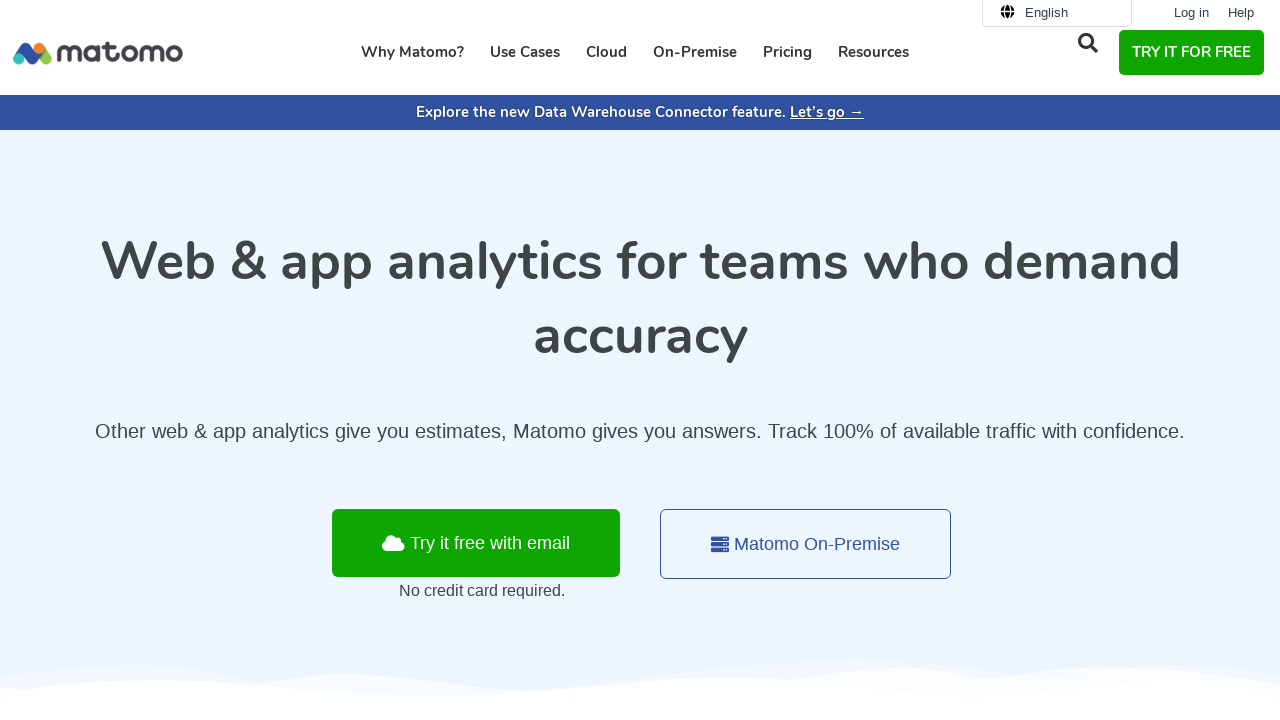

TRY IT FOR FREE button became visible
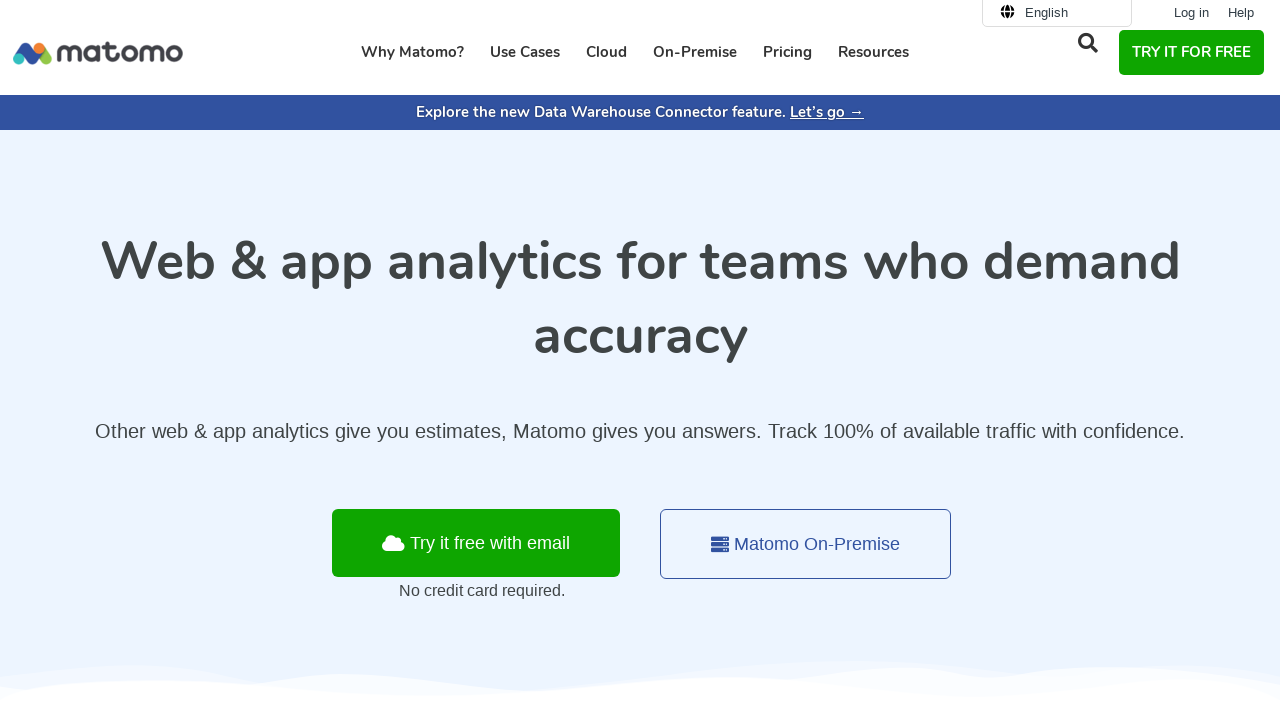

Clicked TRY IT FOR FREE button at (1192, 52) on xpath=//a[contains(text(),'TRY IT FOR FREE')]
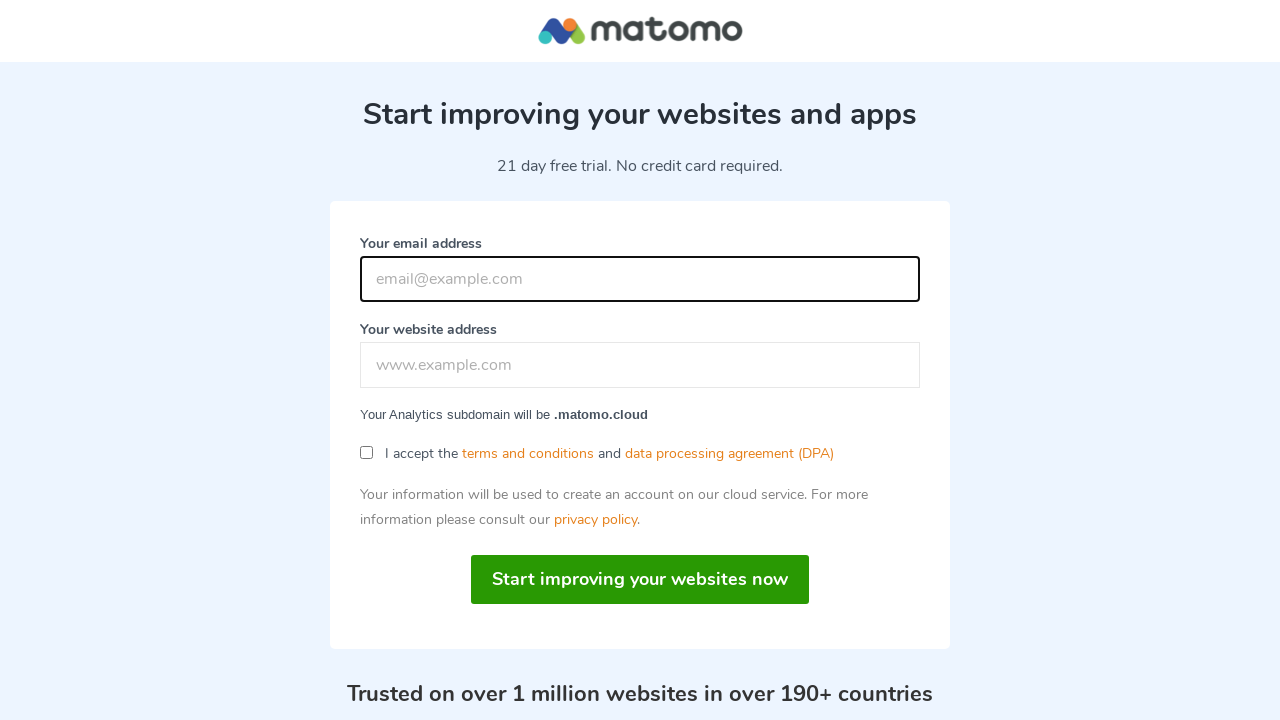

Free trial page DOM content loaded
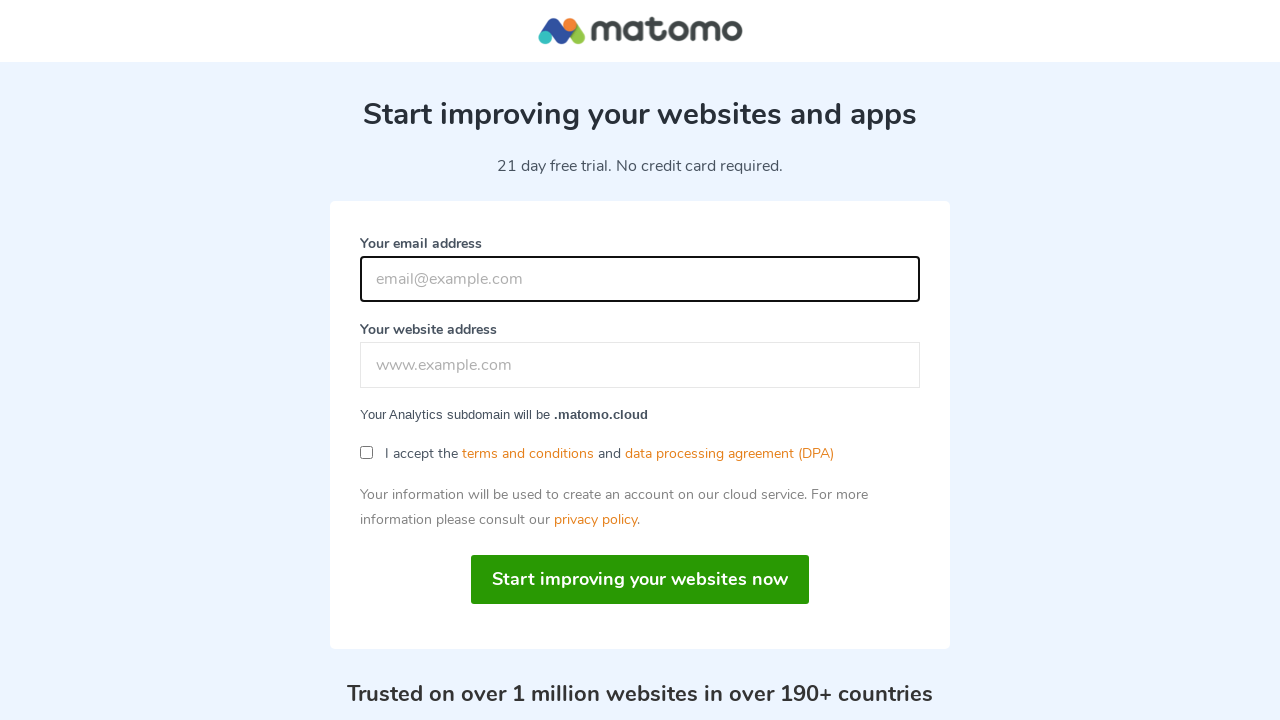

Navigated to free analytics trial page at https://matomo.org/start-free-analytics-trial/
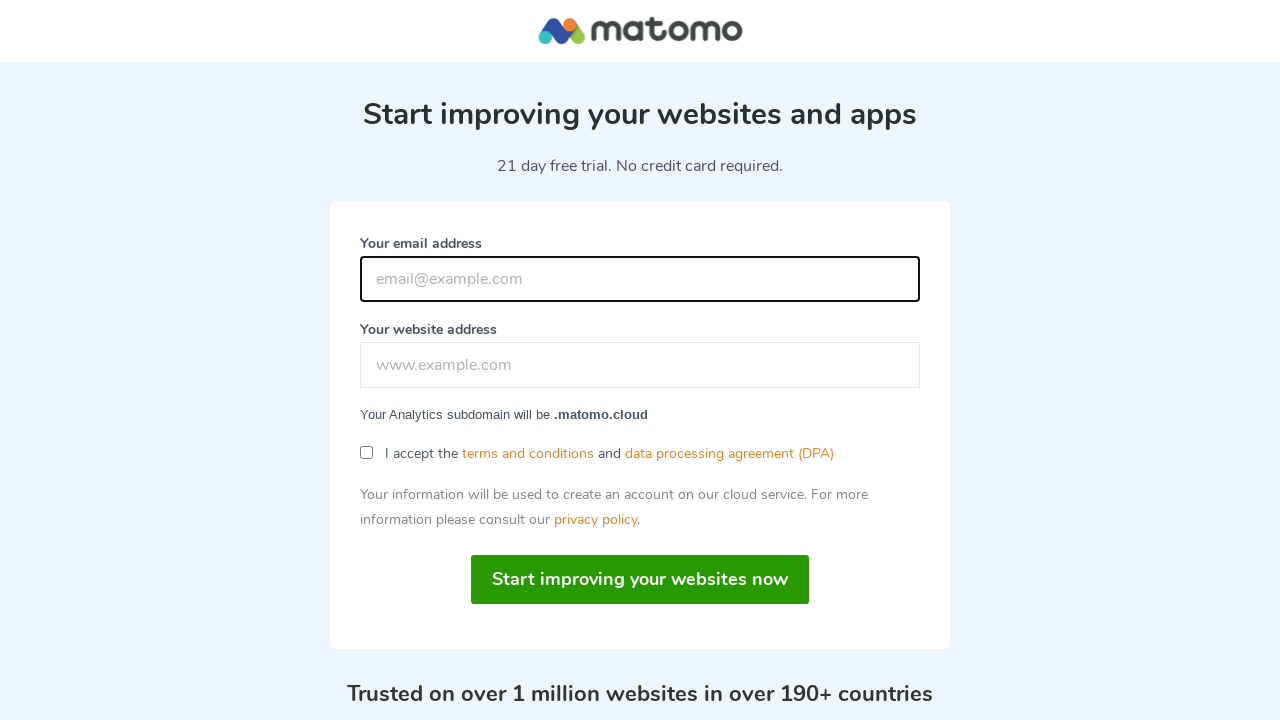

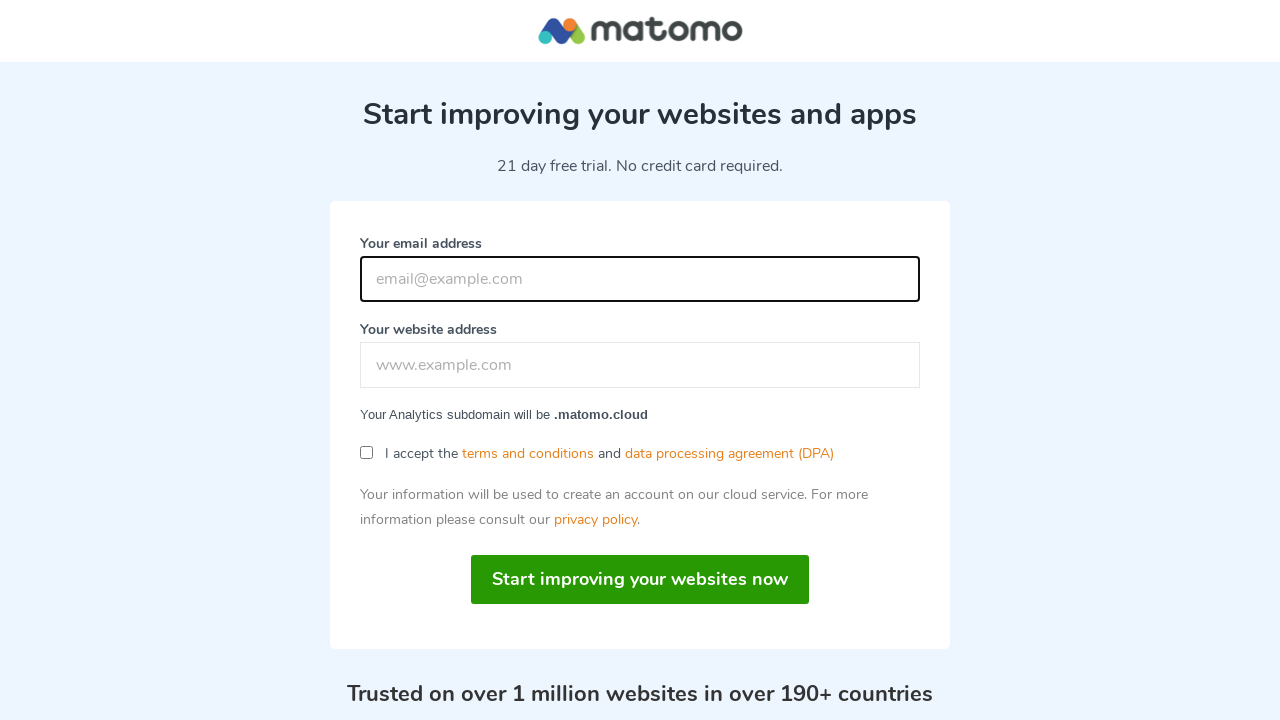